Tests dropdown select functionality by selecting an option from a dropdown menu by value

Starting URL: https://codenboxautomationlab.com/practice/

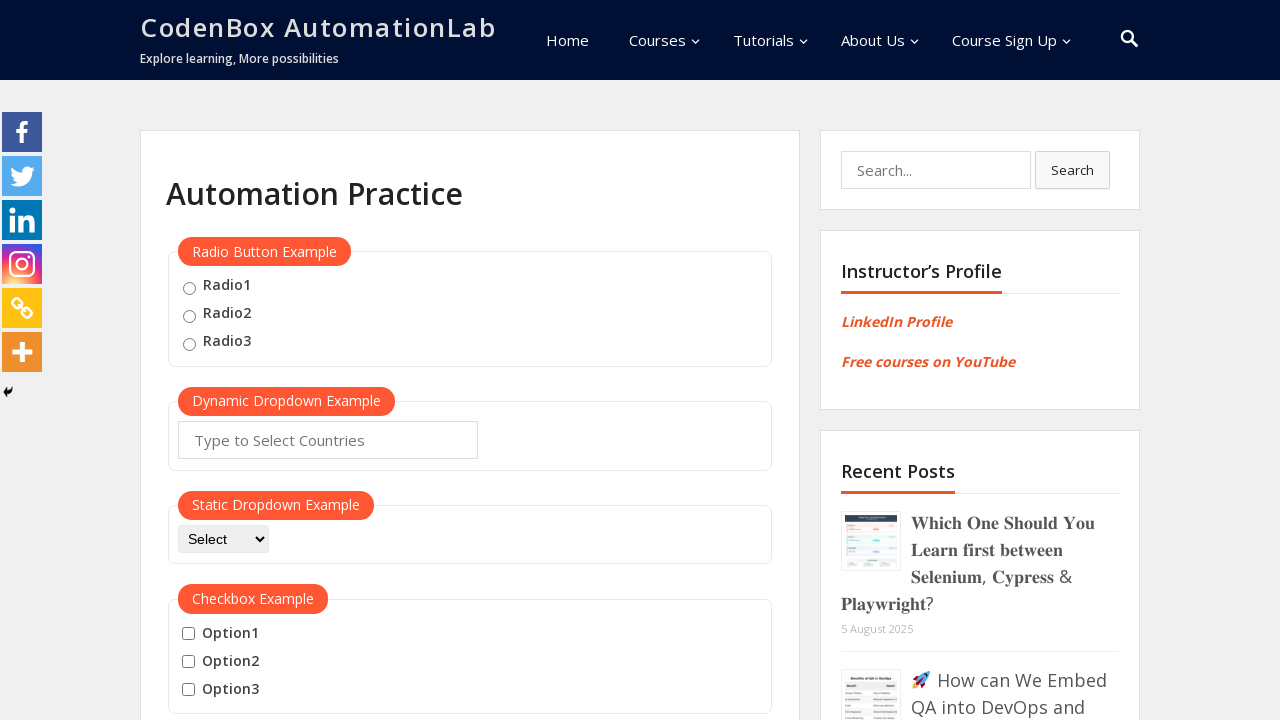

Navigated to practice page
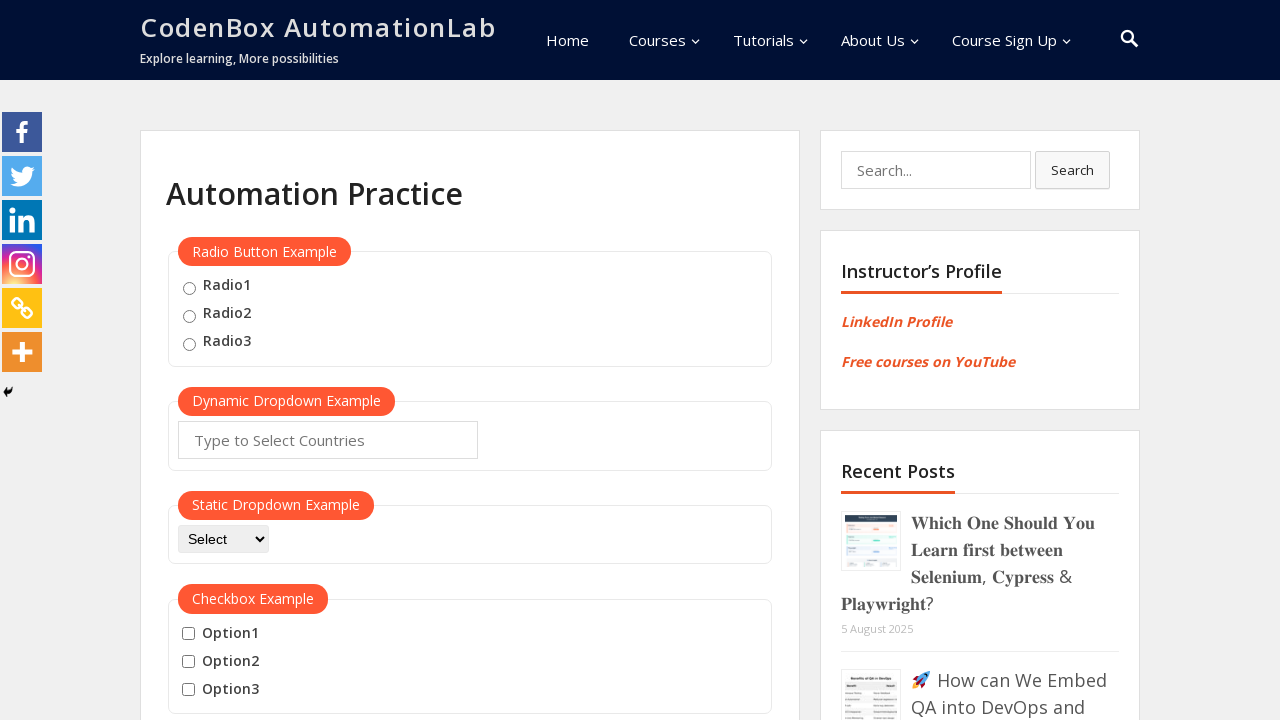

Selected 'option3' from dropdown menu on #dropdown-class-example
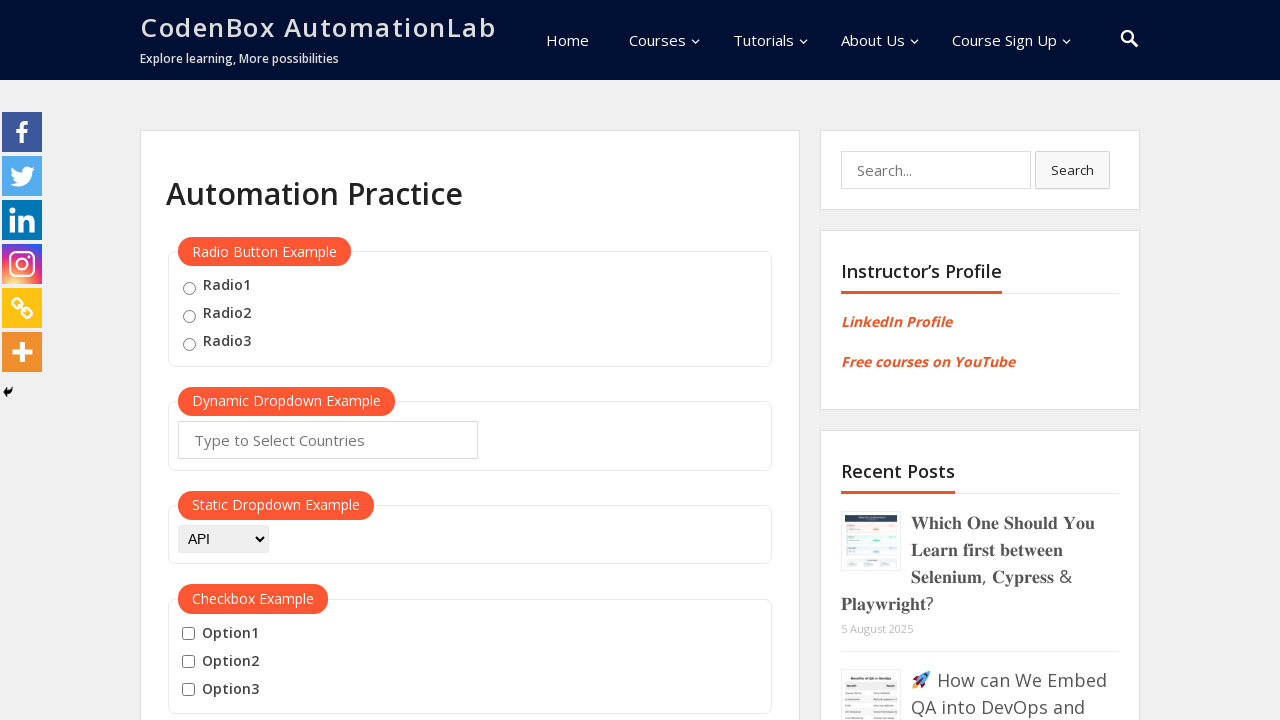

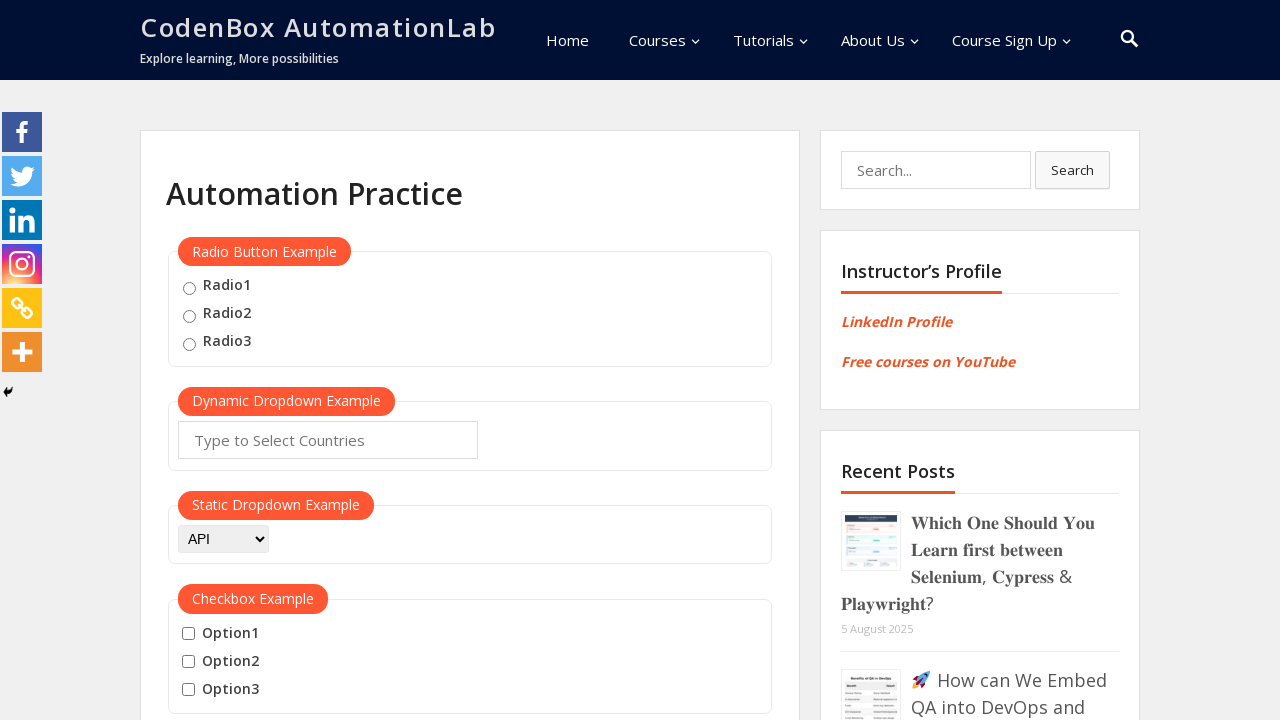